Tests filtering to display only active (not completed) todo items

Starting URL: https://demo.playwright.dev/todomvc

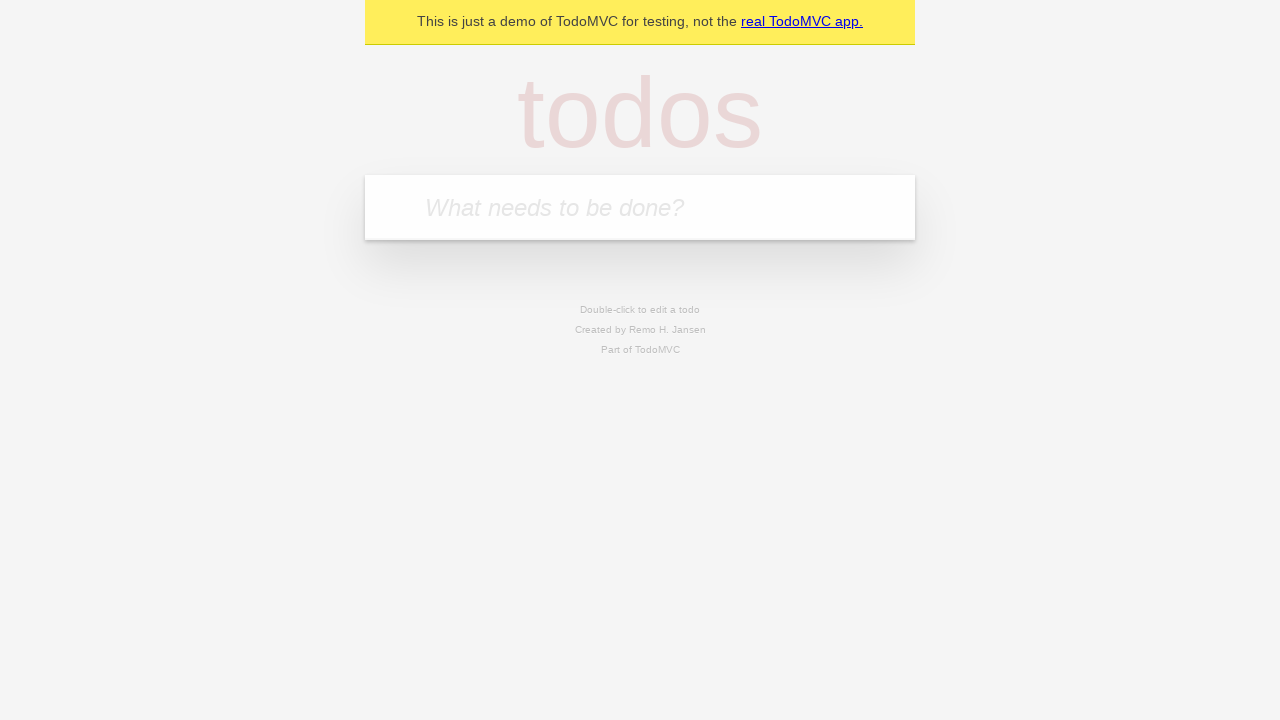

Filled todo input with 'buy some cheese' on internal:attr=[placeholder="What needs to be done?"i]
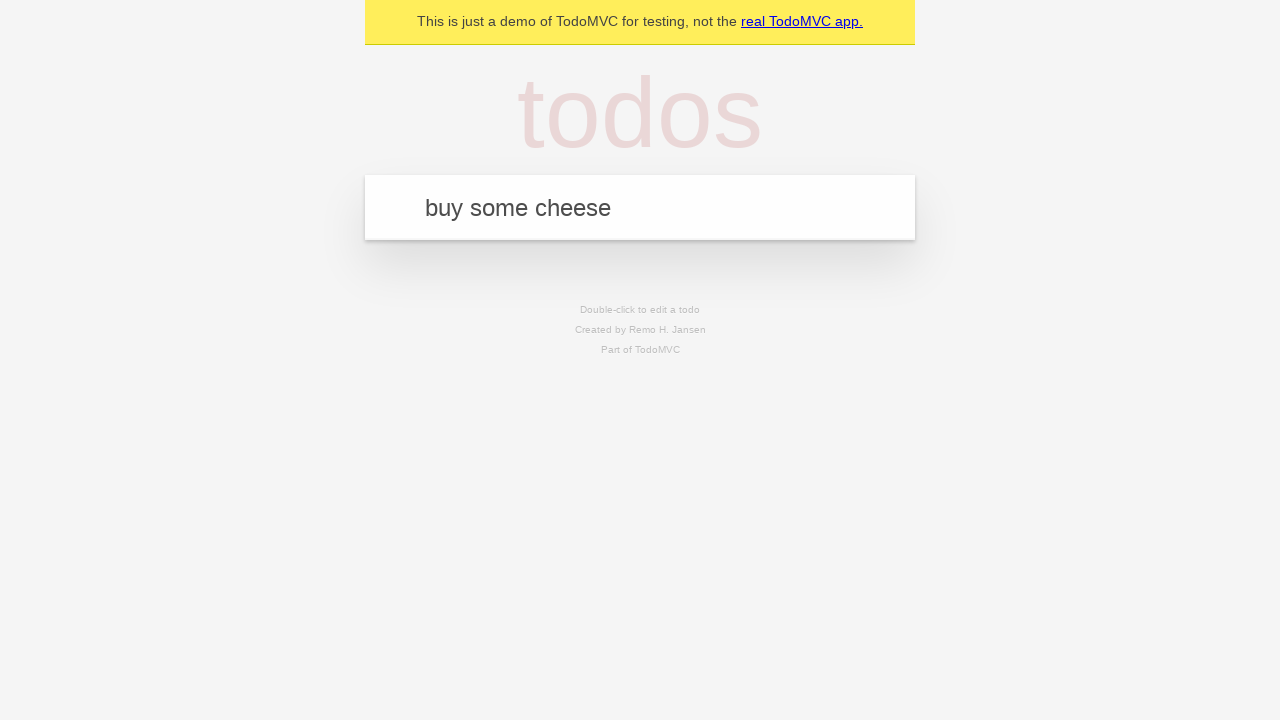

Pressed Enter to create first todo item on internal:attr=[placeholder="What needs to be done?"i]
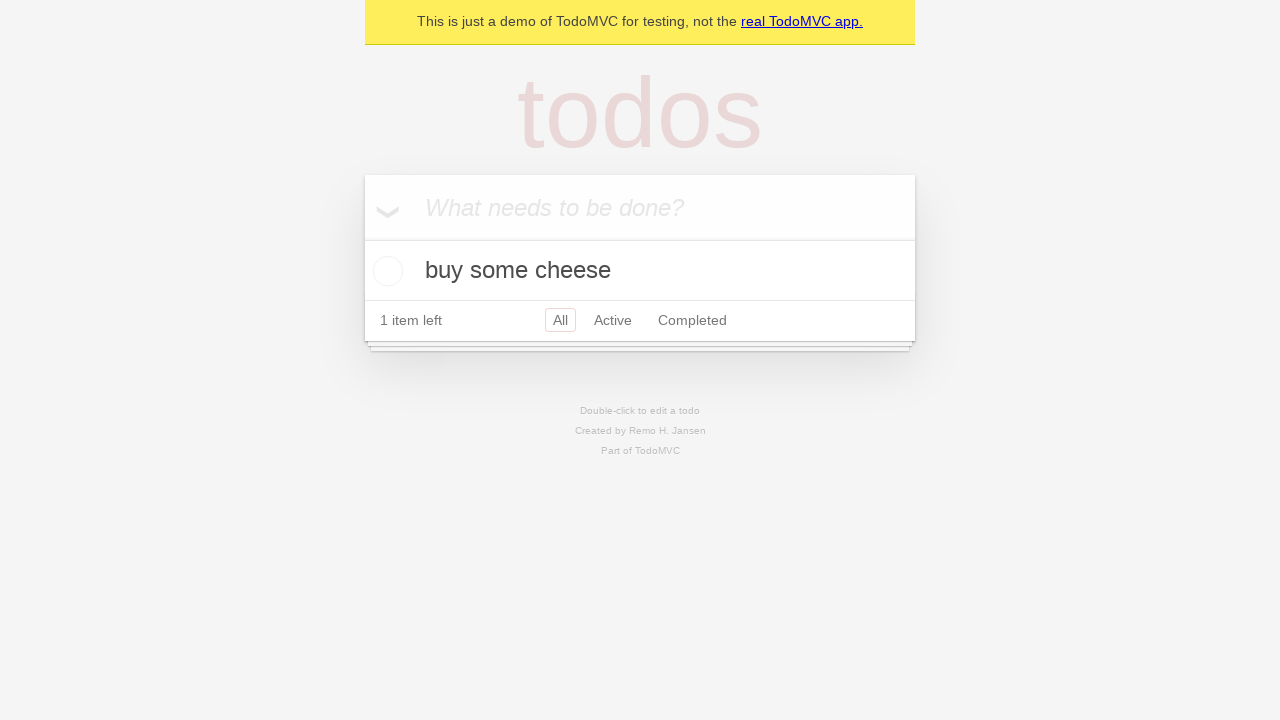

Filled todo input with 'feed the cat' on internal:attr=[placeholder="What needs to be done?"i]
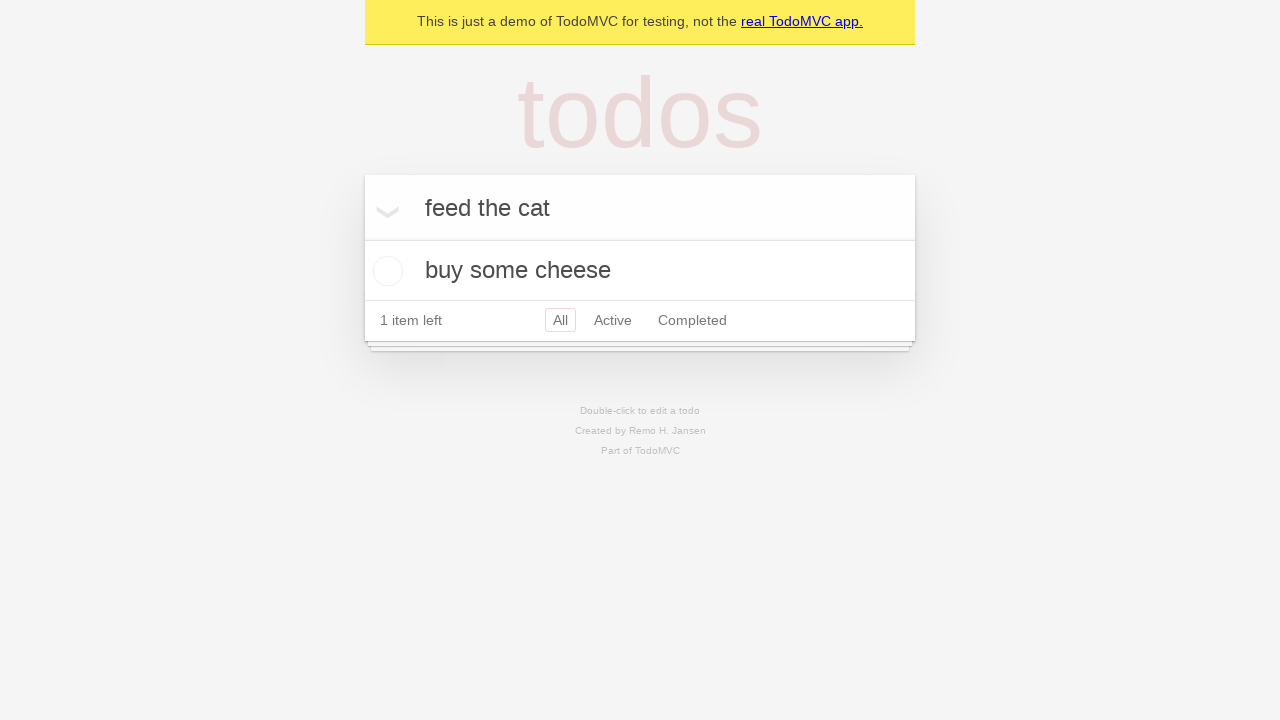

Pressed Enter to create second todo item on internal:attr=[placeholder="What needs to be done?"i]
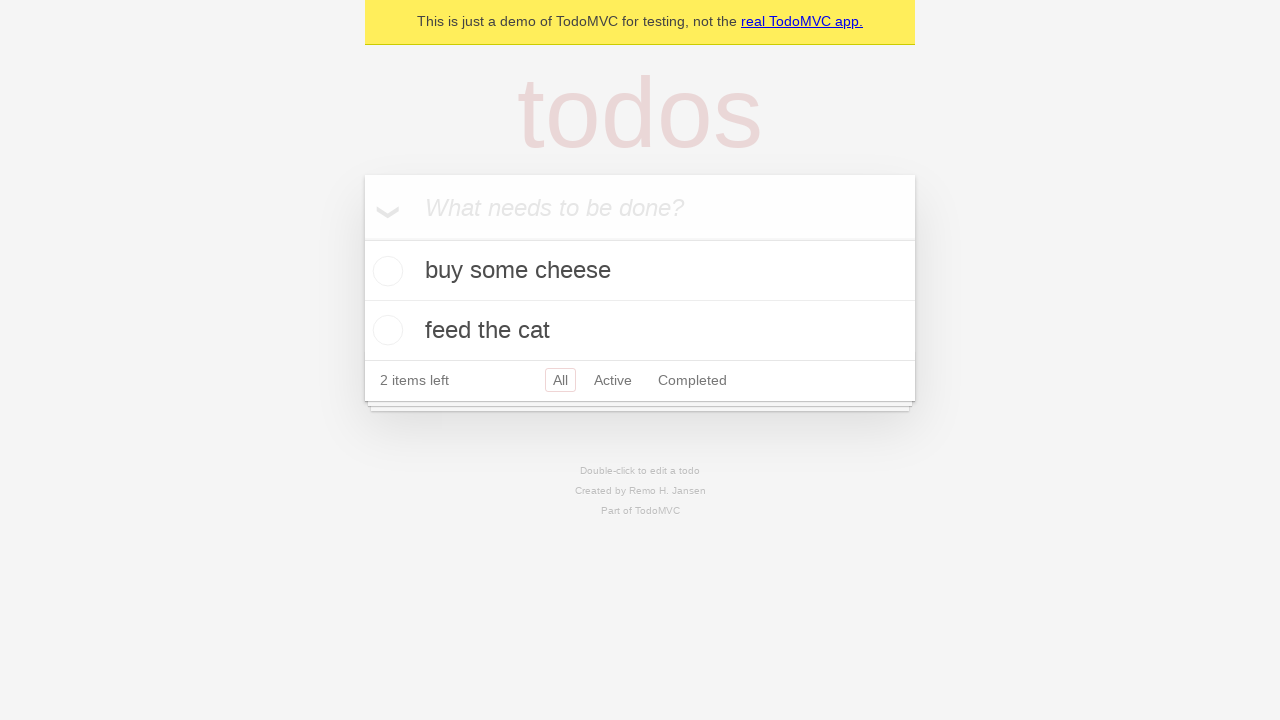

Filled todo input with 'book a doctors appointment' on internal:attr=[placeholder="What needs to be done?"i]
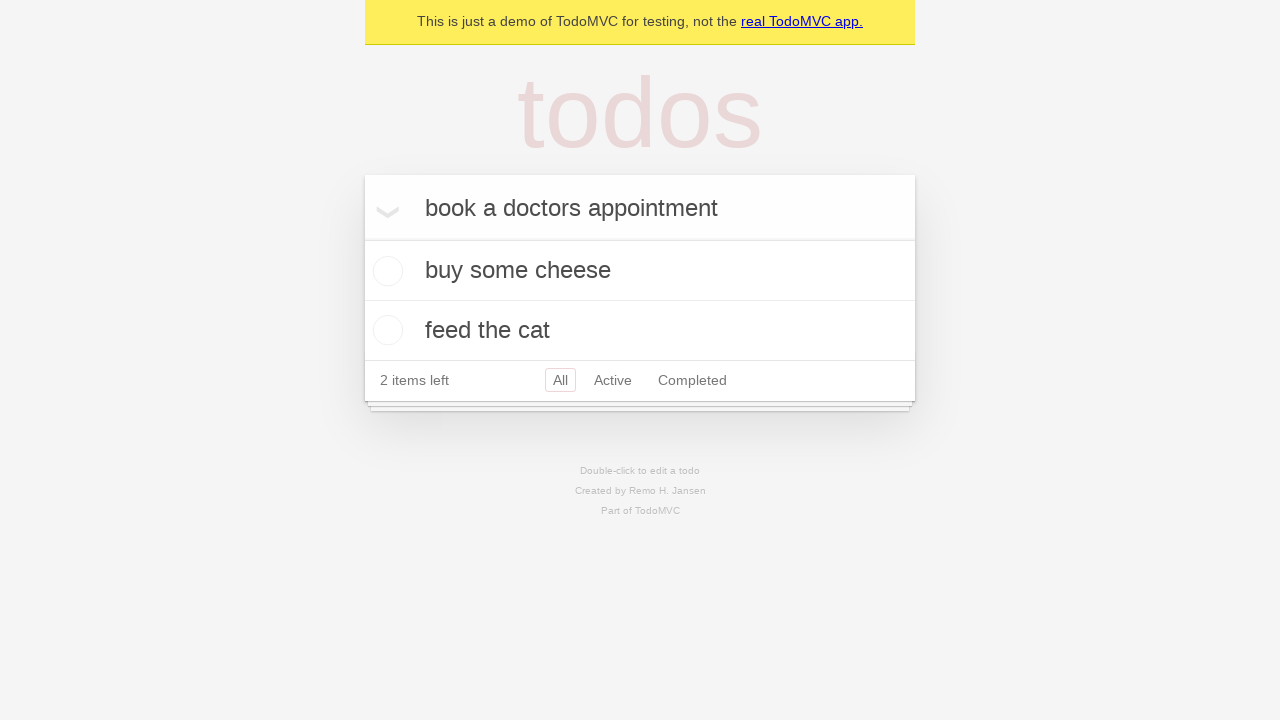

Pressed Enter to create third todo item on internal:attr=[placeholder="What needs to be done?"i]
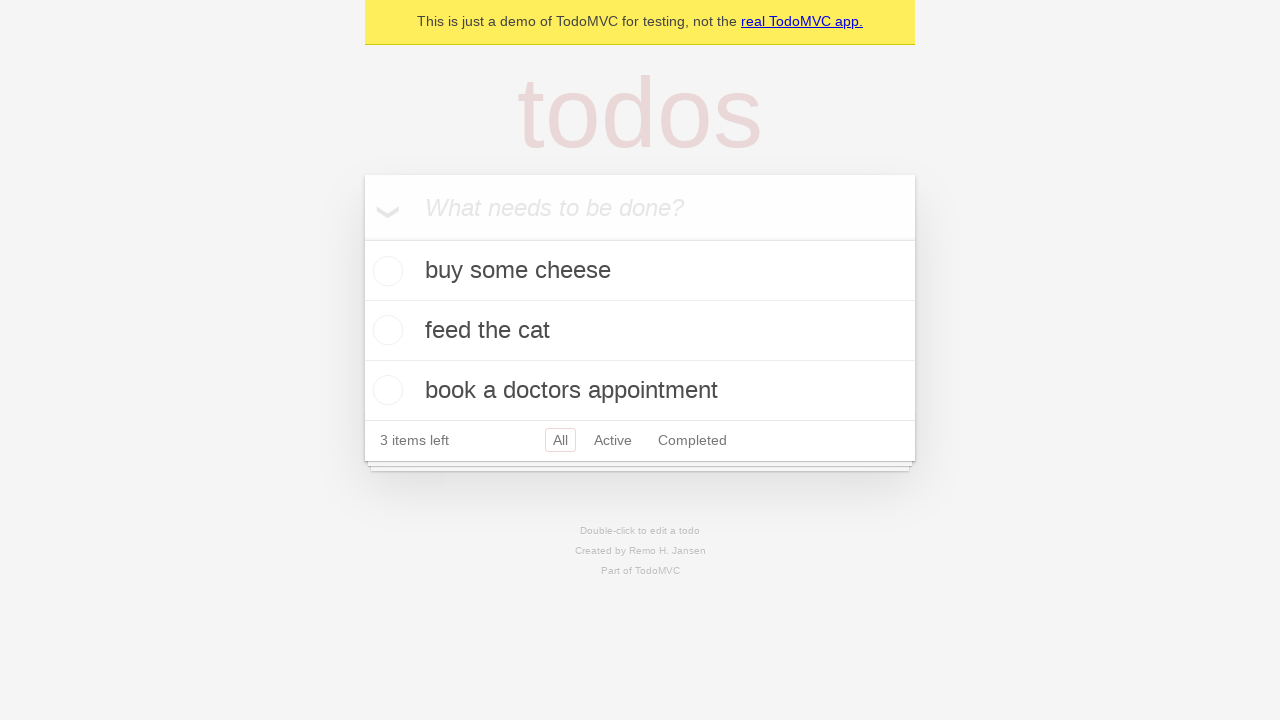

Checked the second todo item to mark it as completed at (385, 330) on internal:testid=[data-testid="todo-item"s] >> nth=1 >> internal:role=checkbox
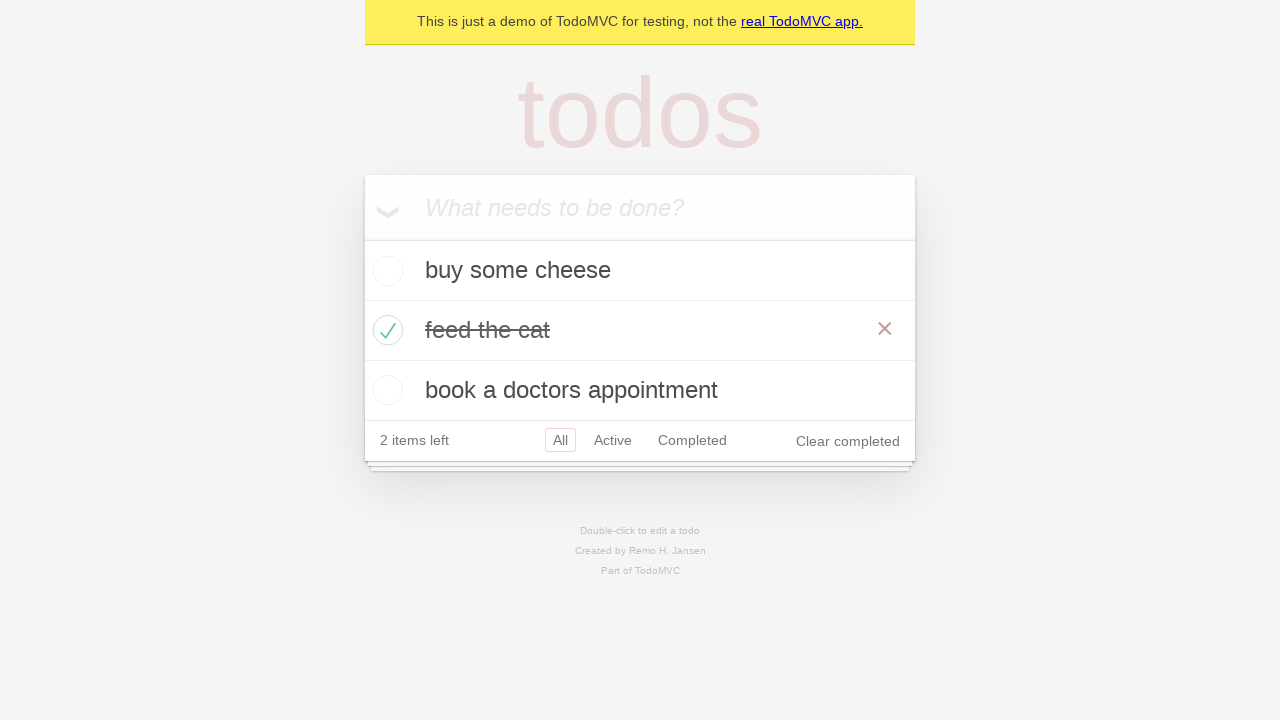

Clicked the 'Active' filter to display only active items at (613, 440) on internal:role=link[name="Active"i]
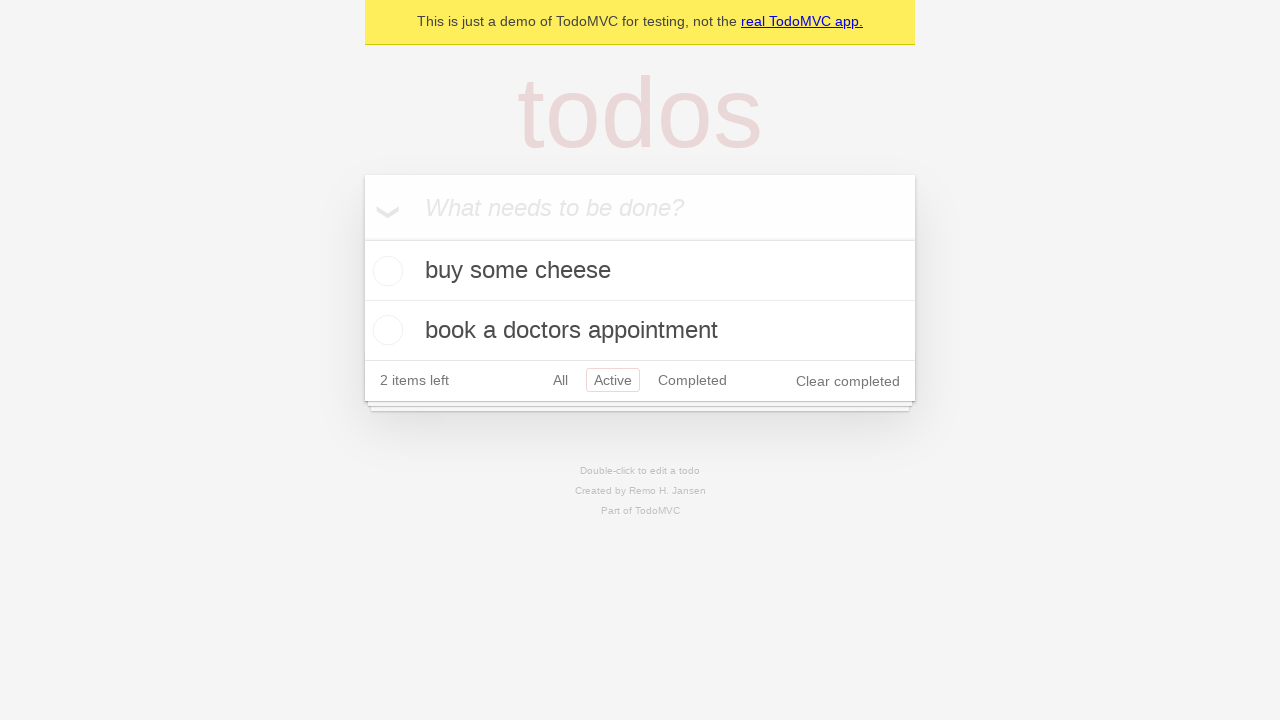

Verified that active todo items are displayed after filter applied
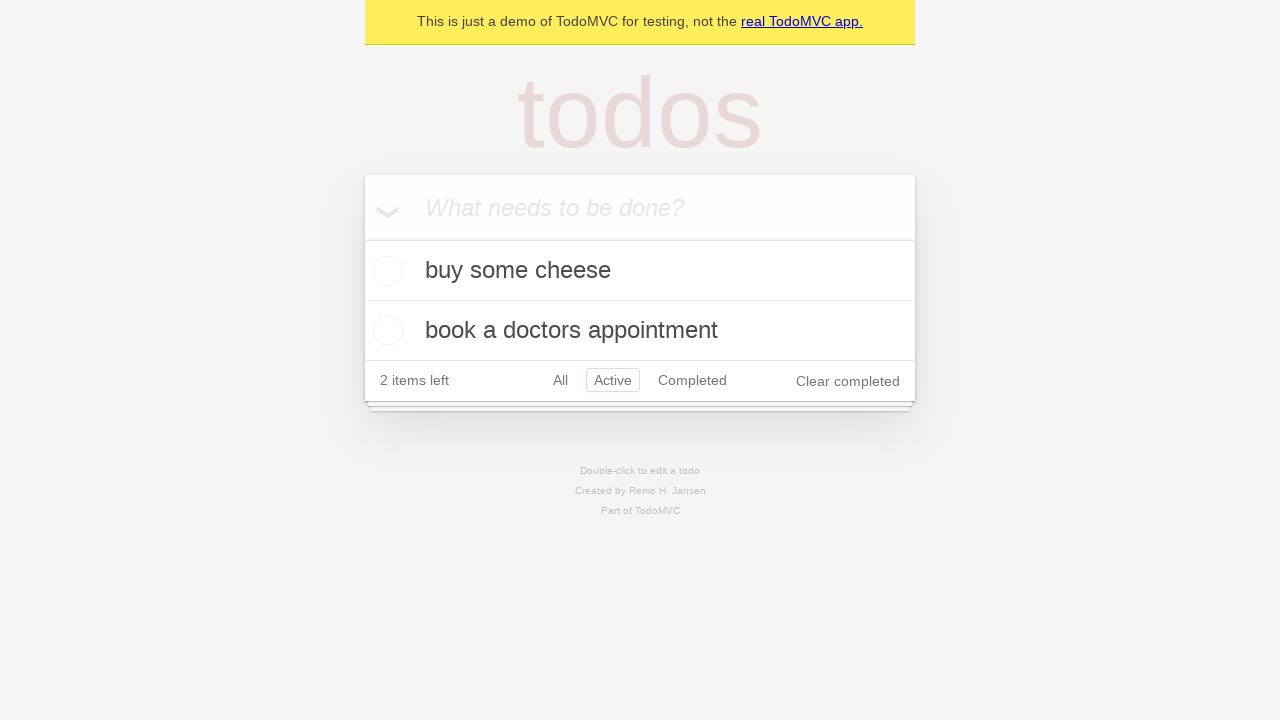

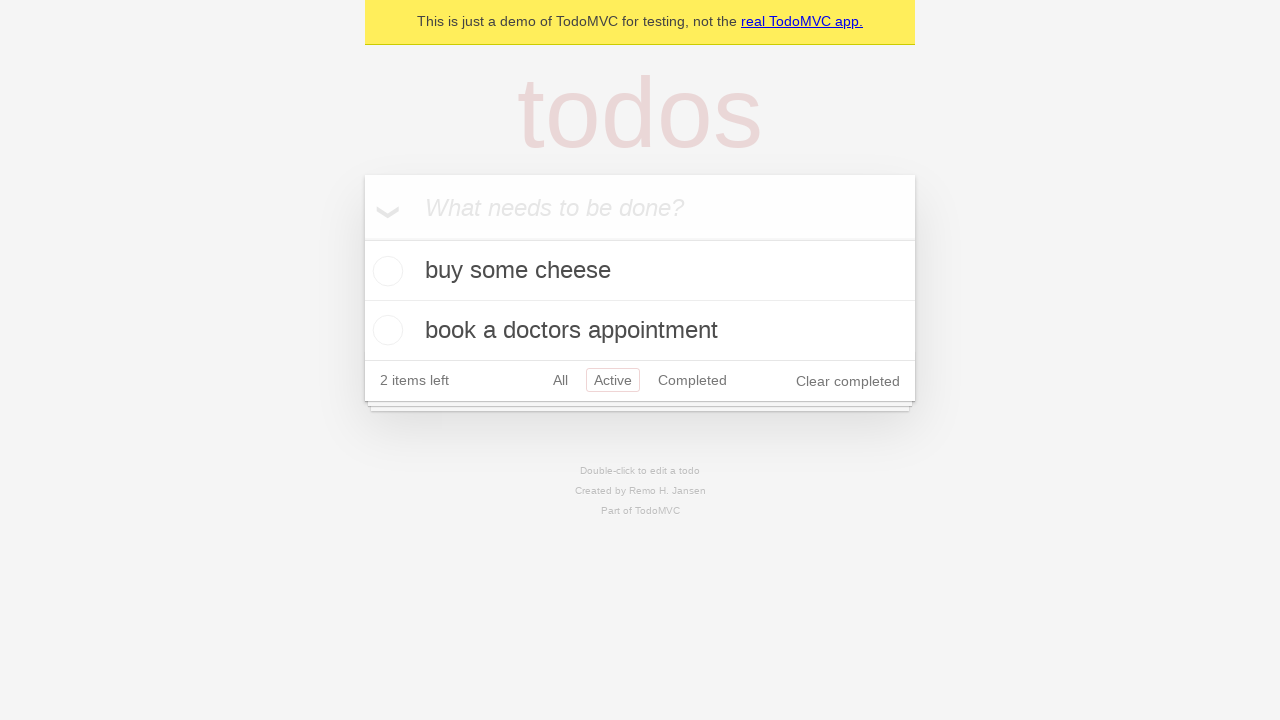